Tests scrolling functionality and verifies table sum calculation by scrolling to a fixed header table, extracting values from cells, and comparing the calculated sum with displayed total

Starting URL: https://rahulshettyacademy.com/AutomationPractice/

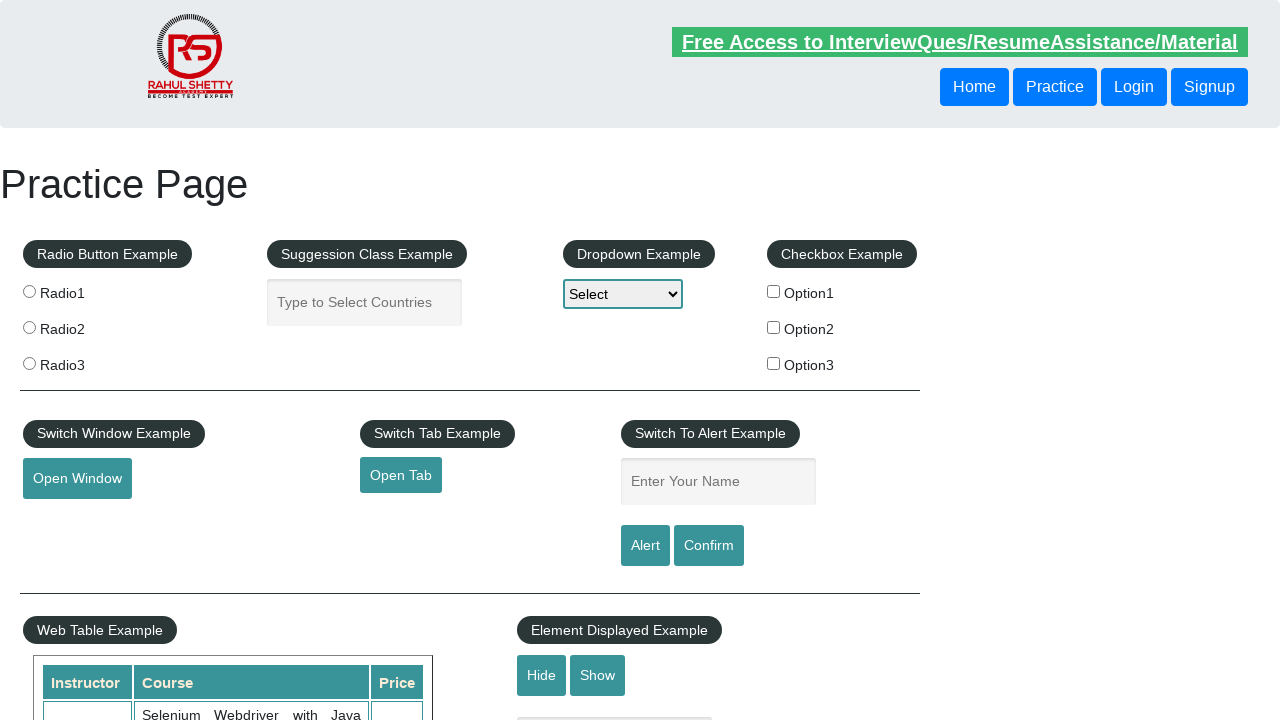

Scrolled down the page by 500 pixels
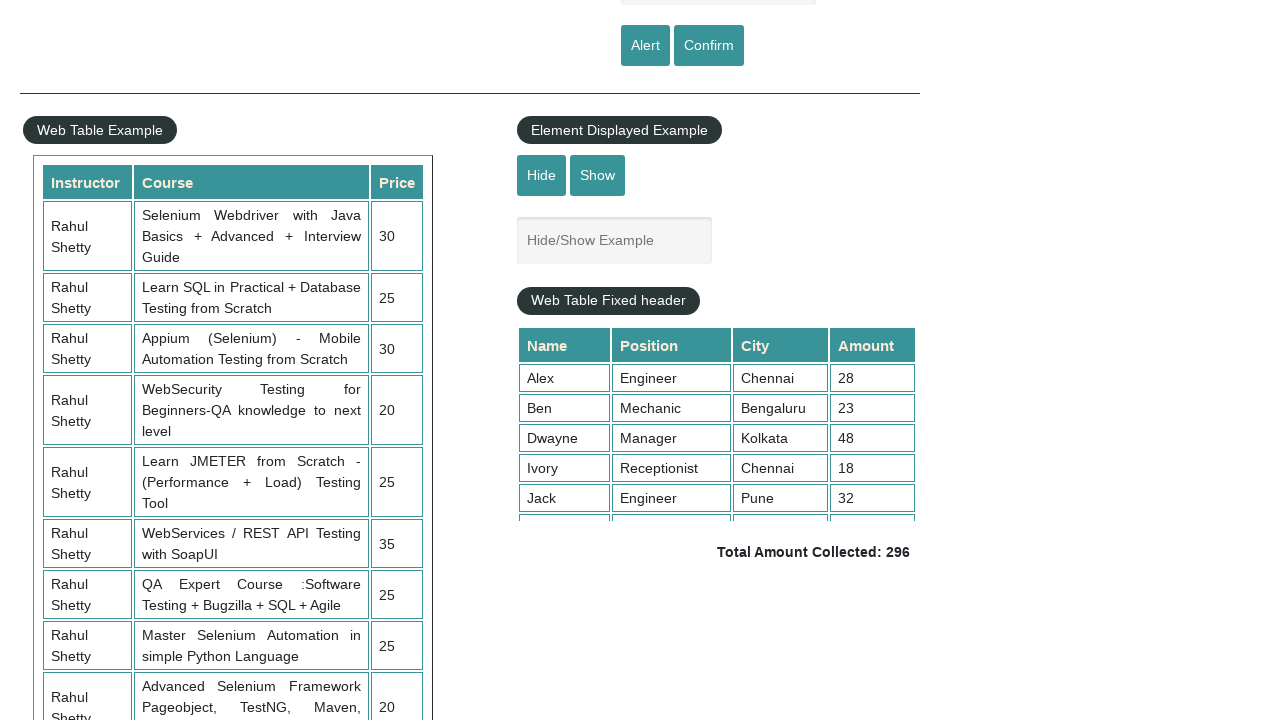

Scrolled within the fixed header table to position 200
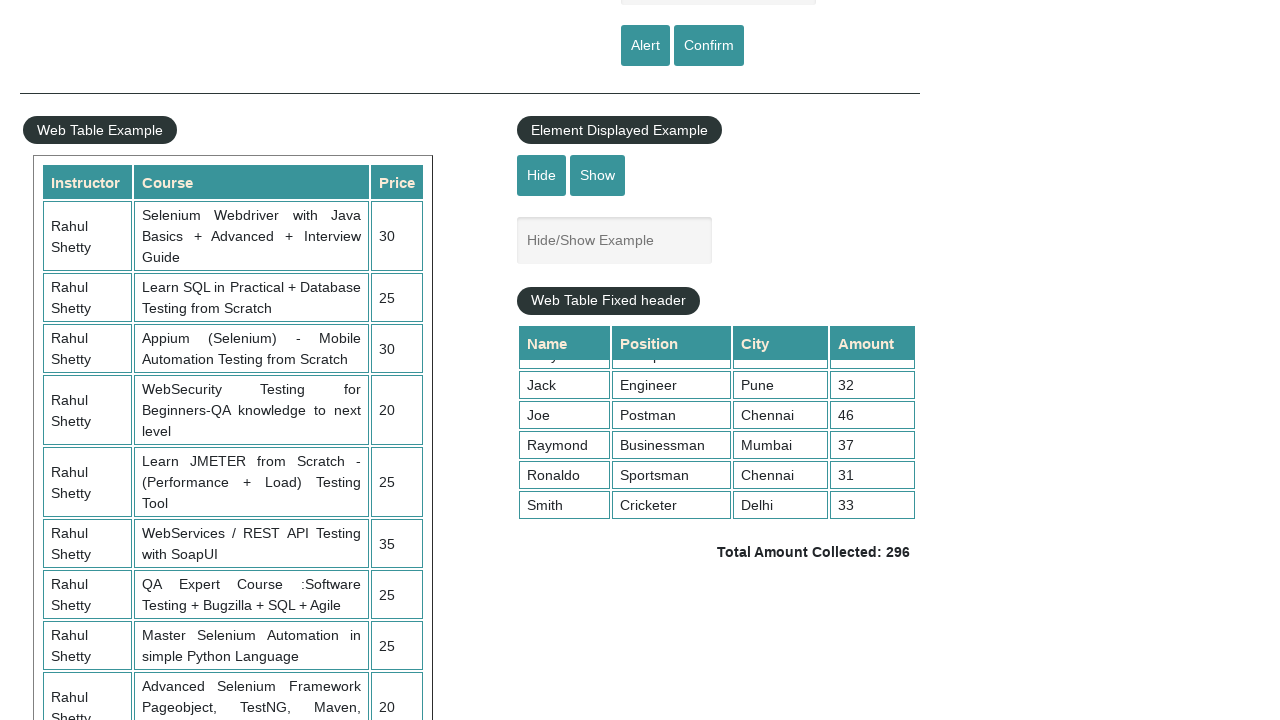

Waited 500ms for table to stabilize after scrolling
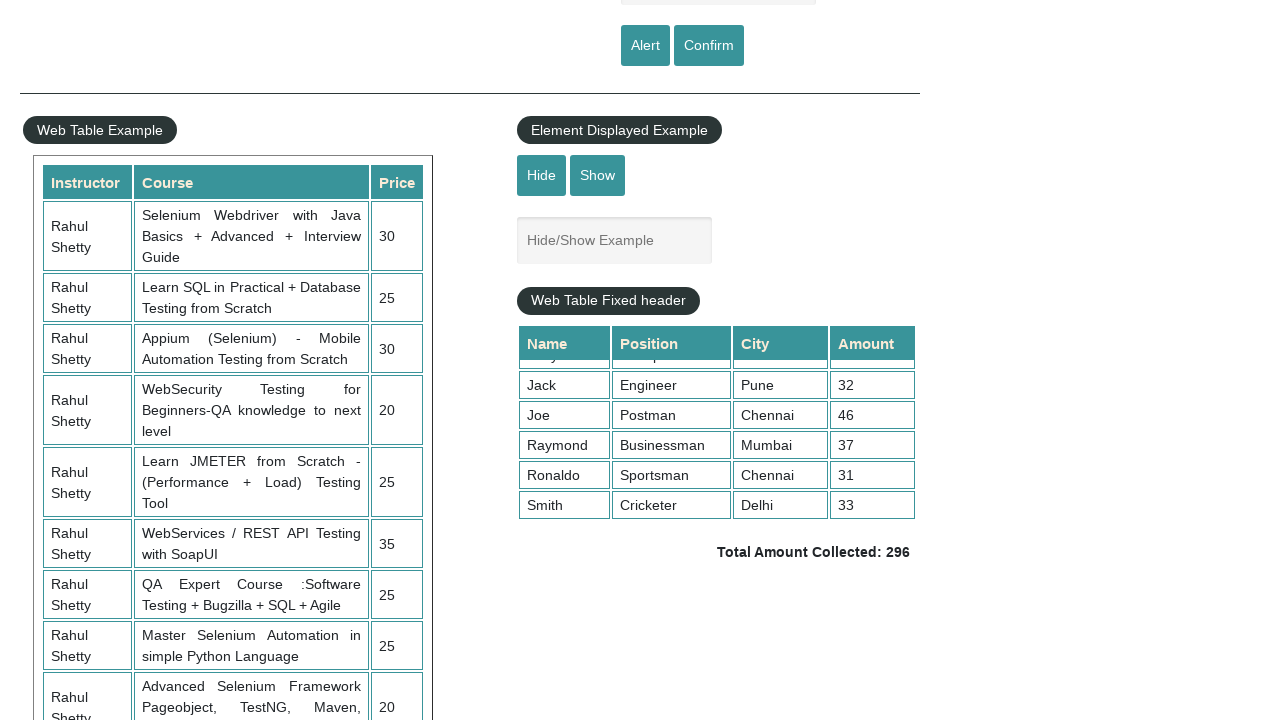

Extracted all values from the 4th column of the fixed header table
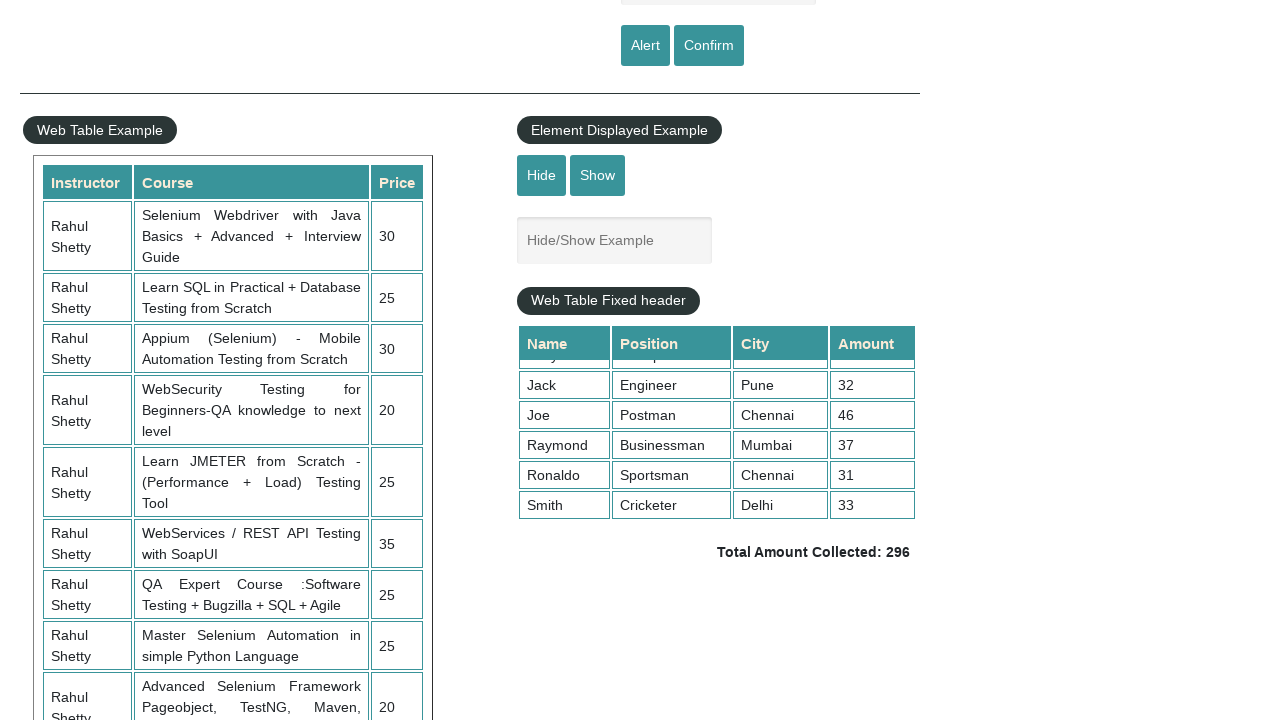

Calculated sum of table column 4 values: 296
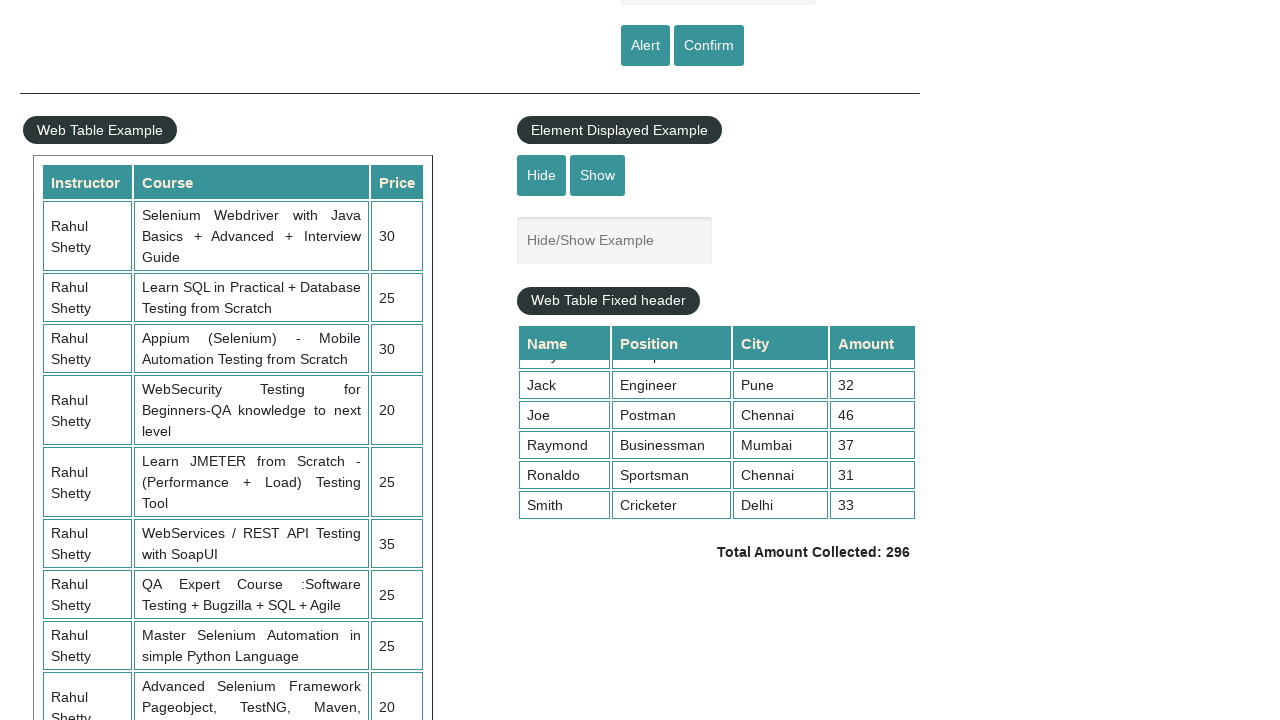

Retrieved displayed total amount from page
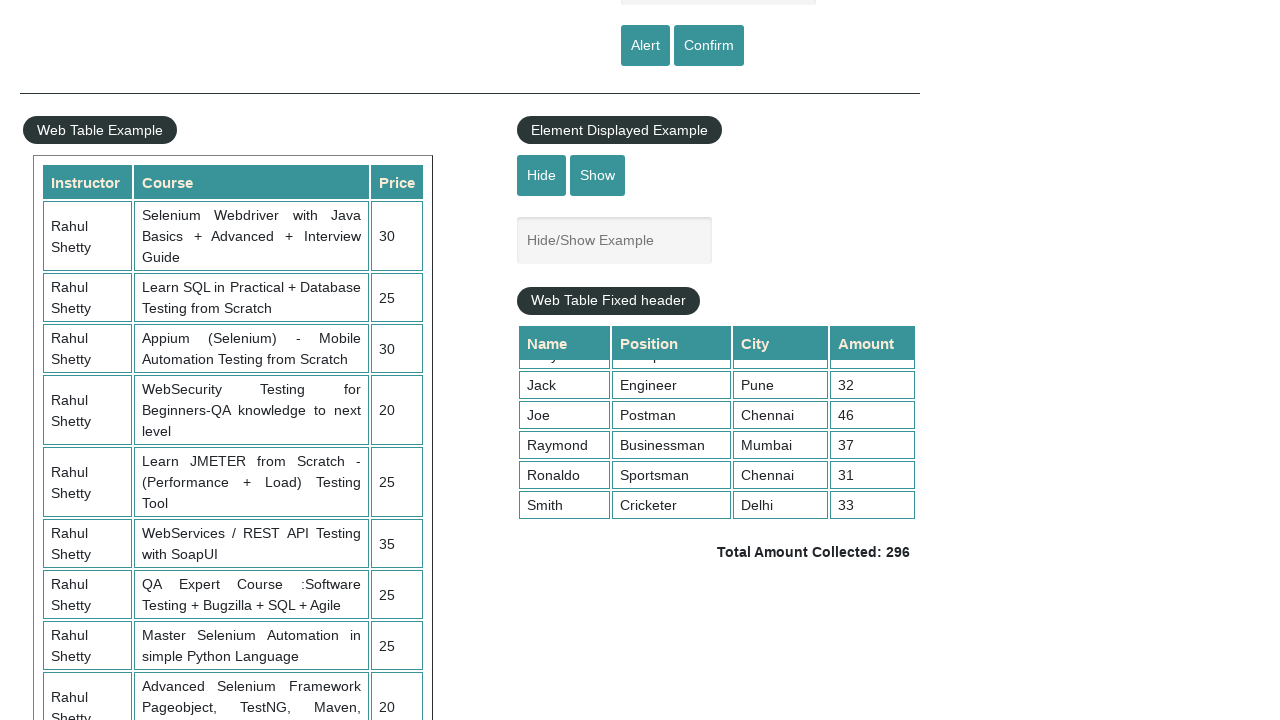

Parsed displayed total value: 296
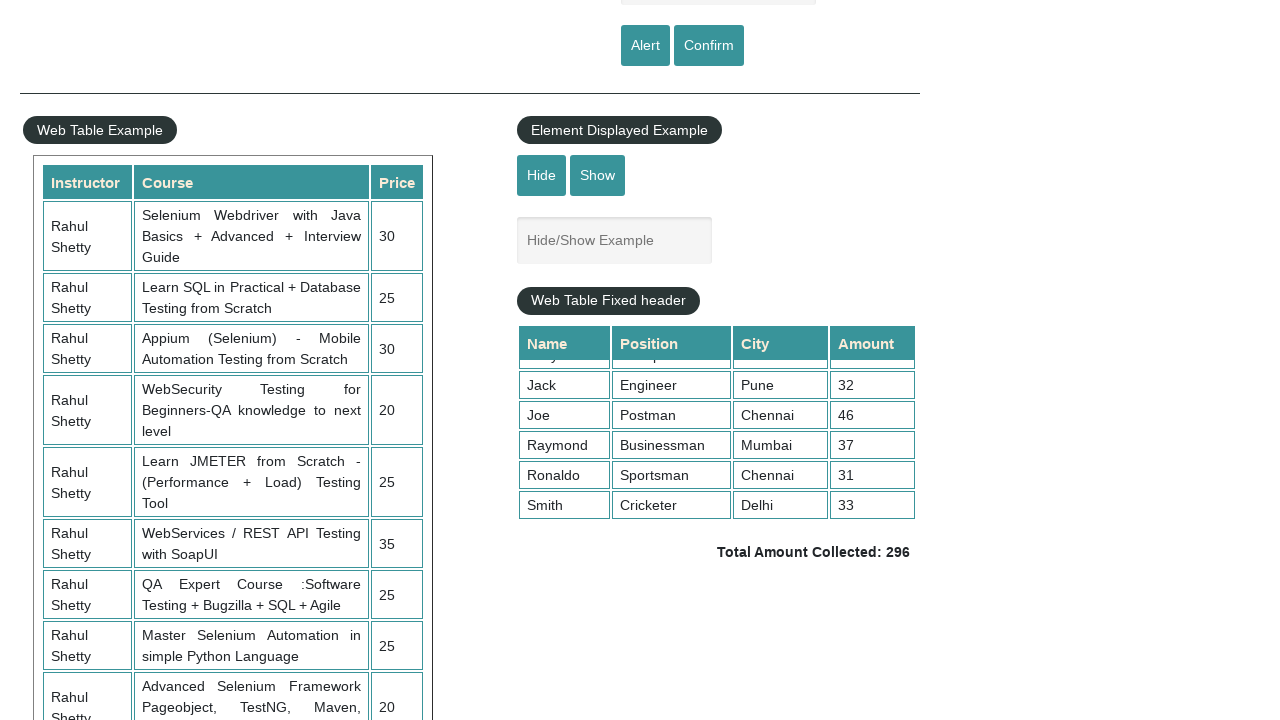

Verified calculated sum (296) matches displayed total (296)
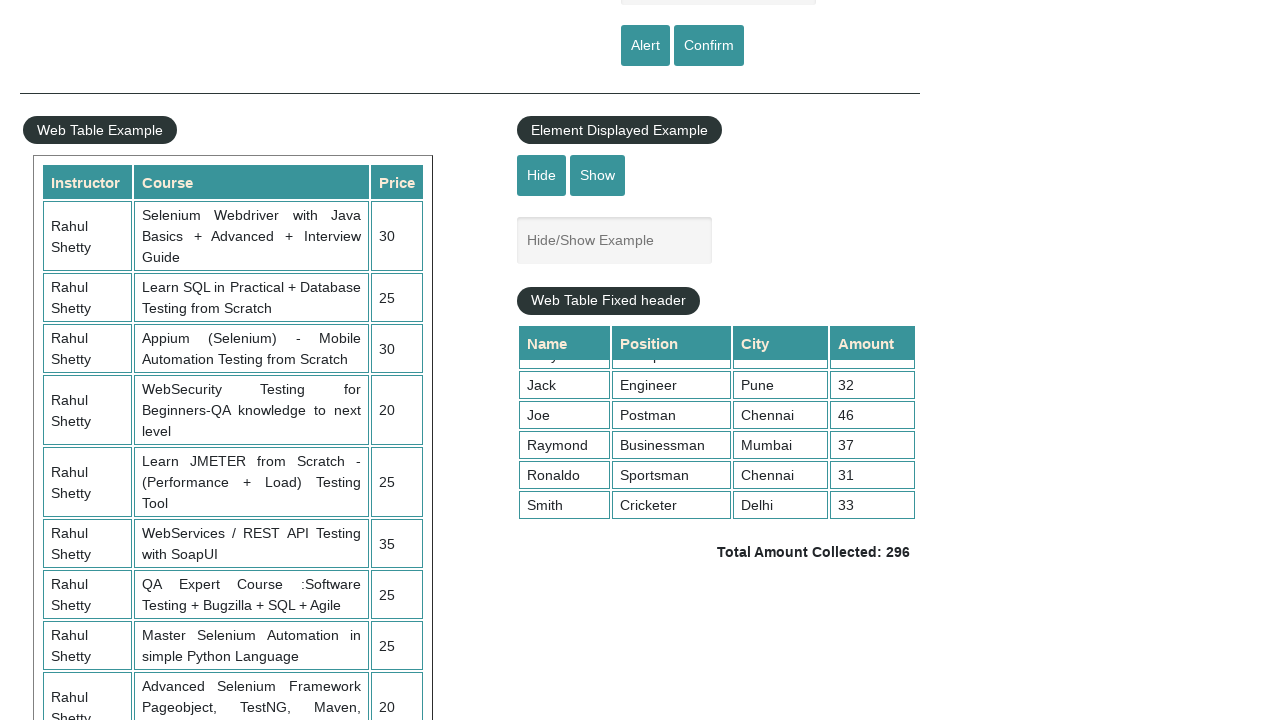

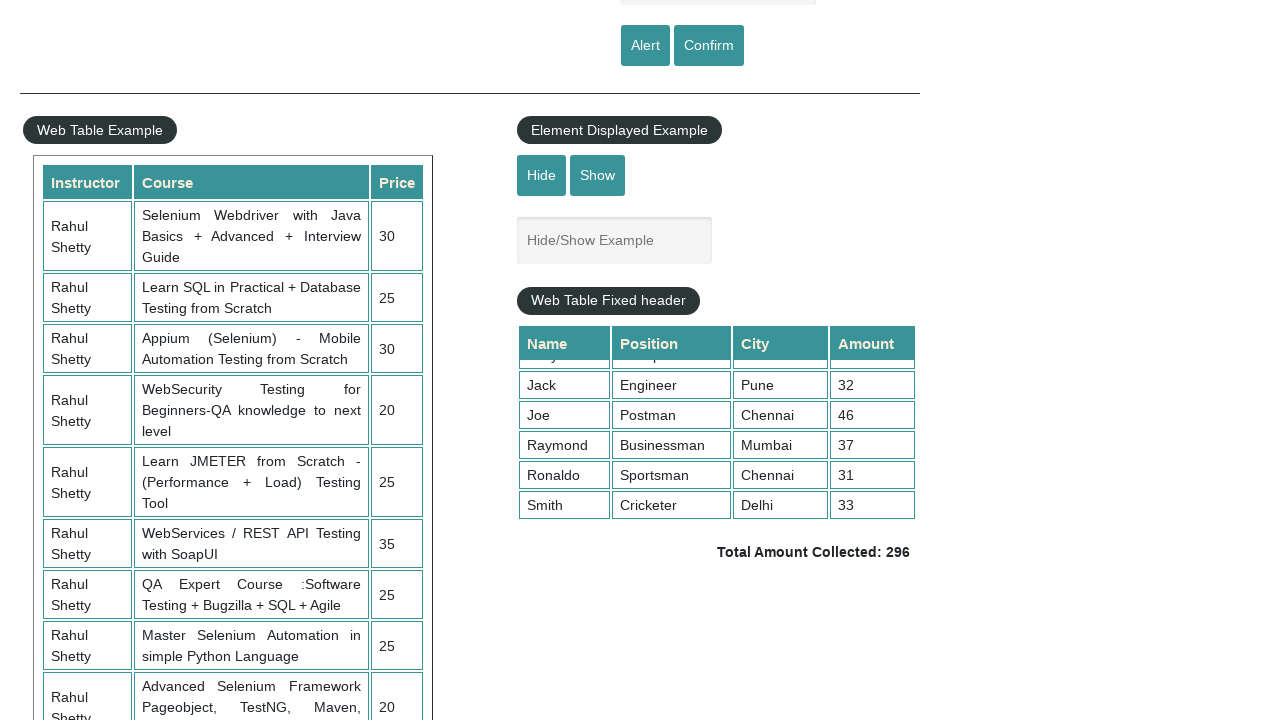